Tests drag and drop functionality on jQueryUI droppable demo page by switching to the iframe and performing a drag and drop action

Starting URL: https://jqueryui.com/droppable

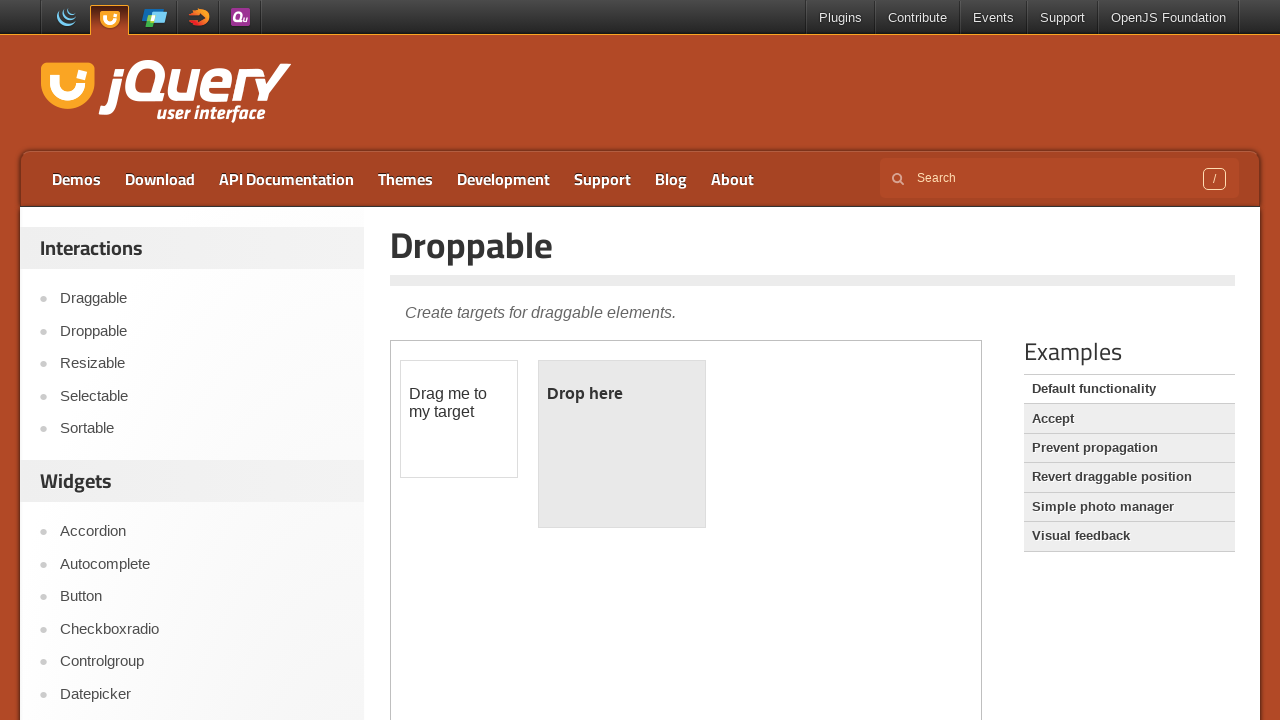

Located the demo iframe containing drag and drop elements
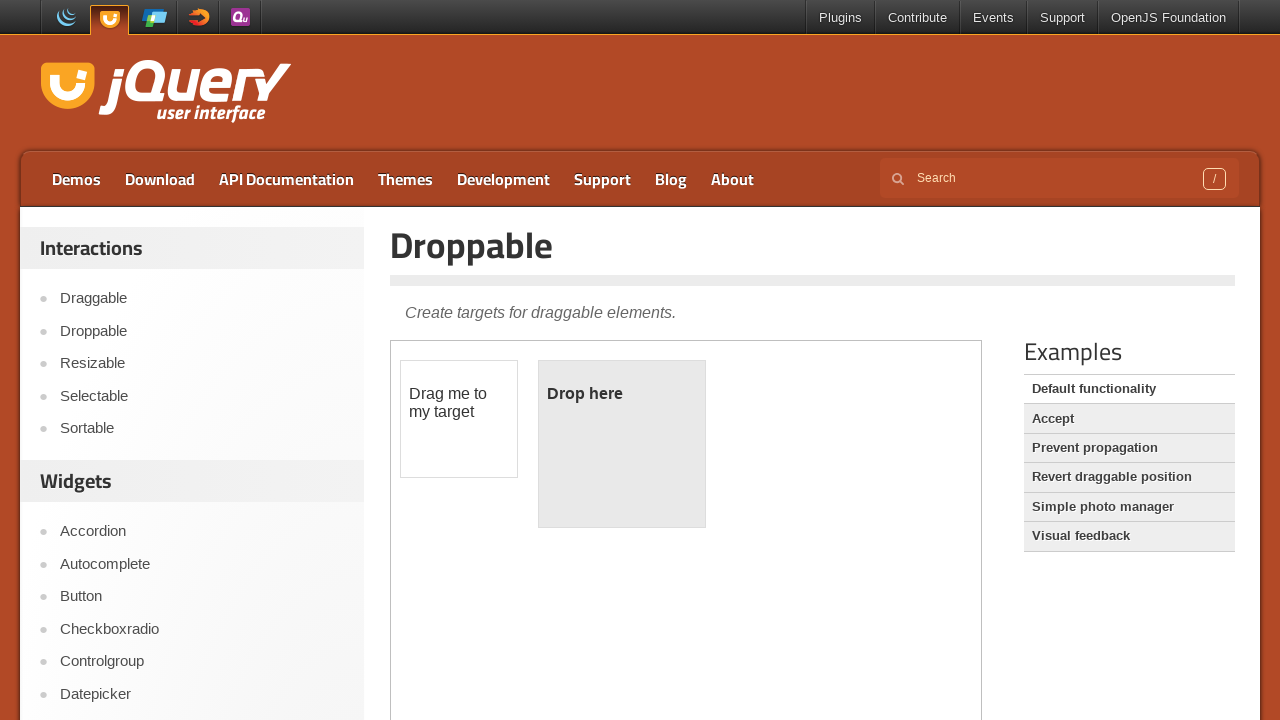

Located the draggable element within the iframe
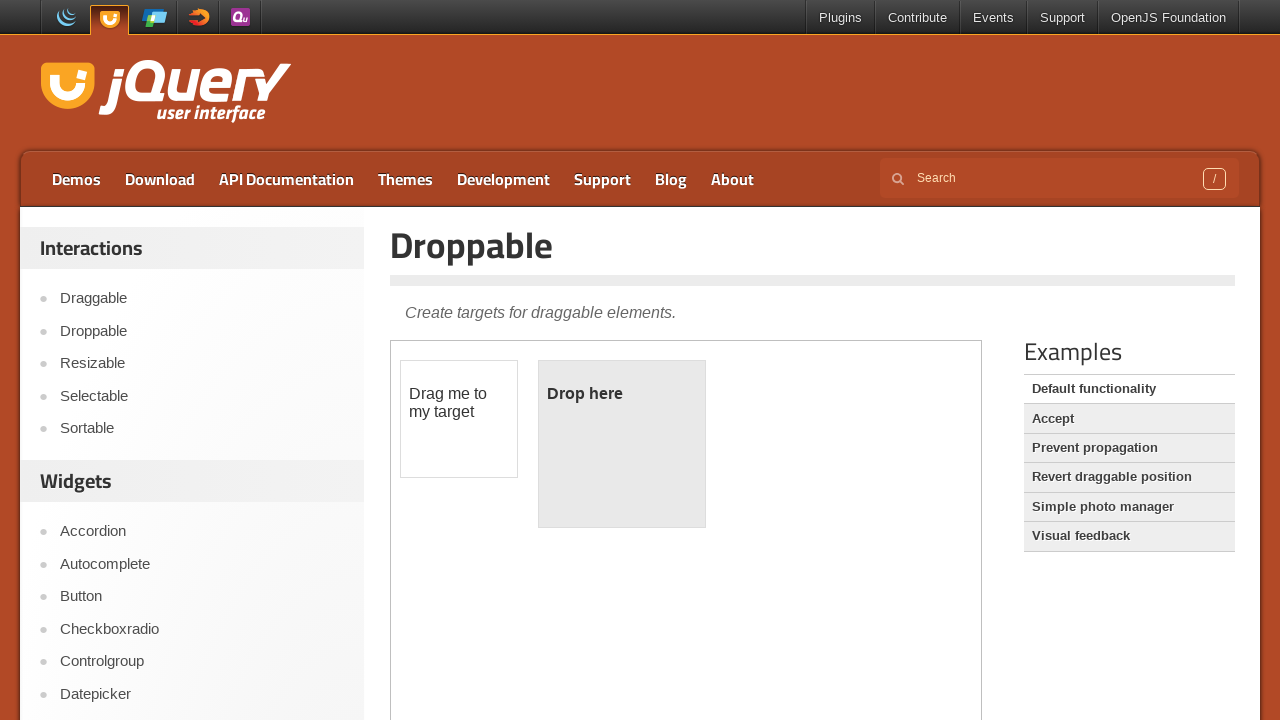

Located the droppable element within the iframe
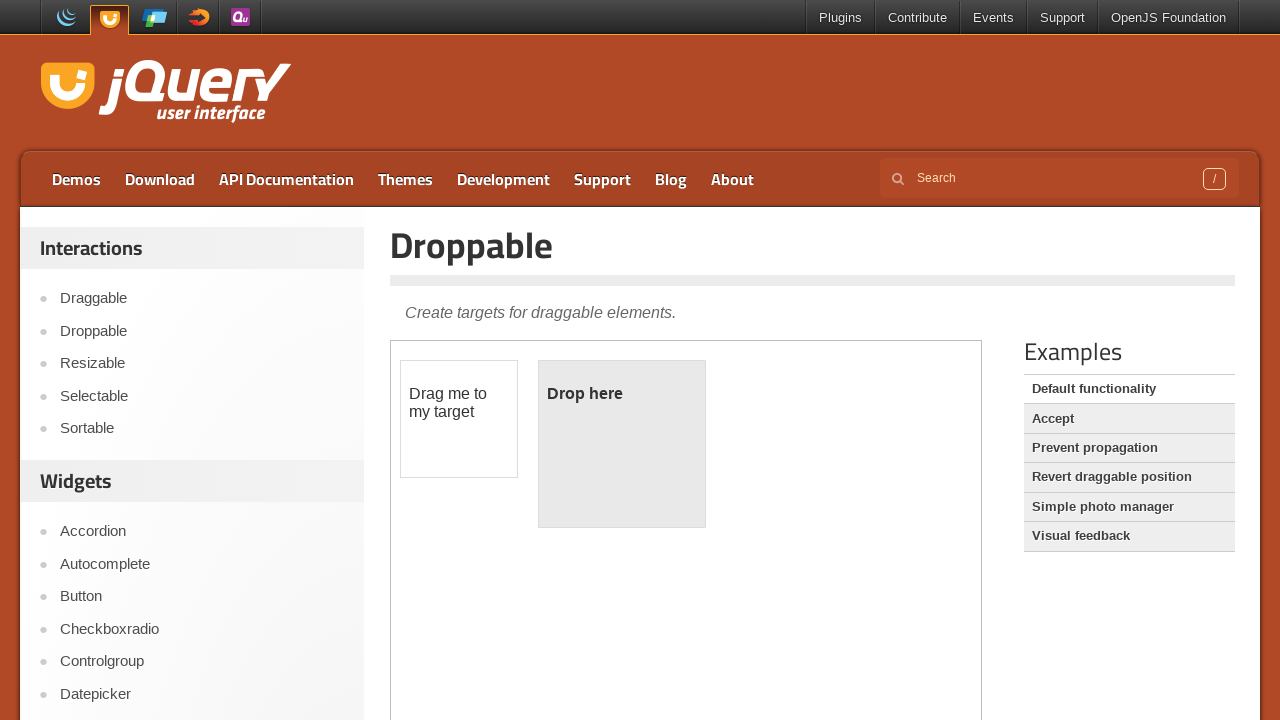

Performed drag and drop action from draggable to droppable element at (622, 444)
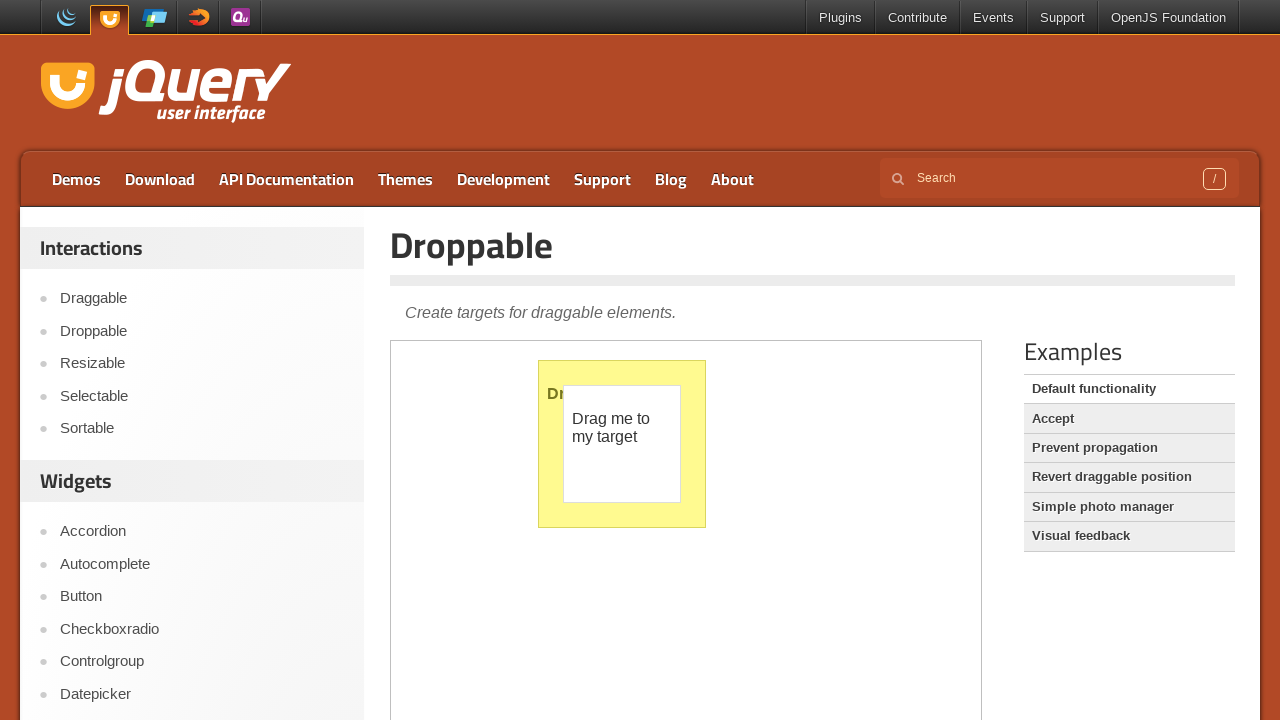

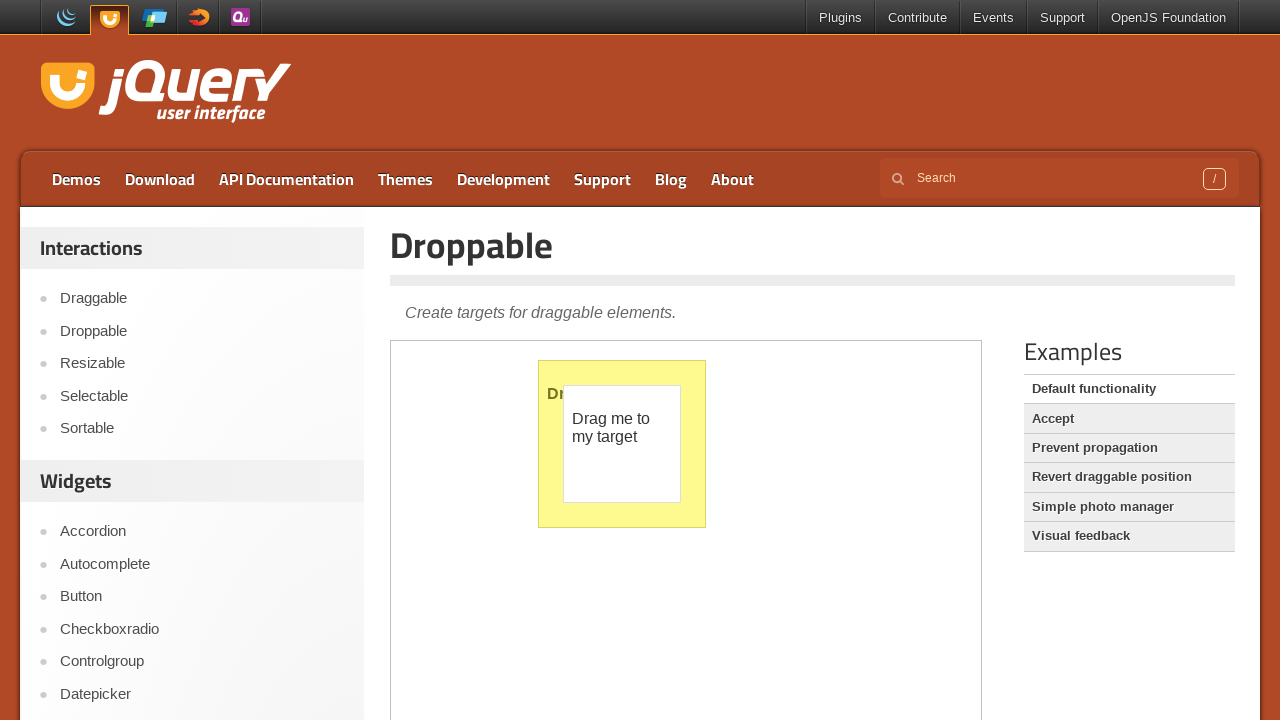